Tests dropdown selection functionality by finding a departure city dropdown and selecting an option by index on the BlazeDemo flight booking demo site.

Starting URL: https://blazedemo.com/

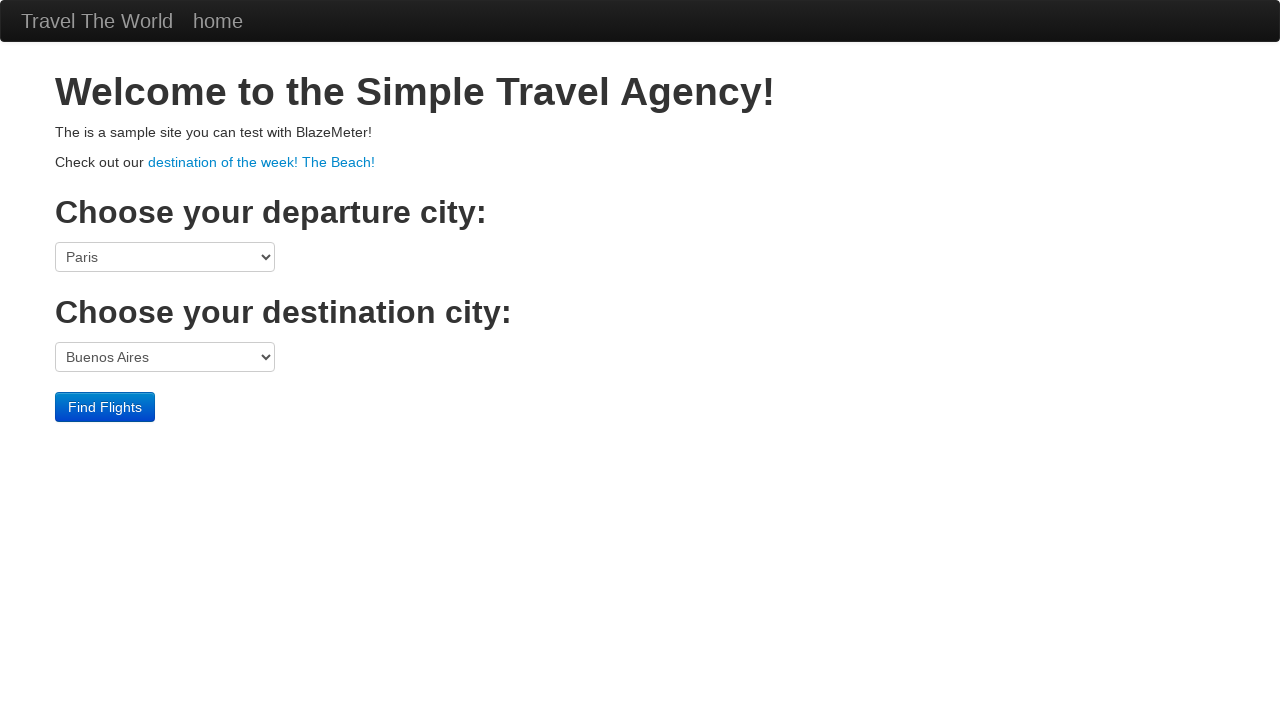

Departure city dropdown became visible
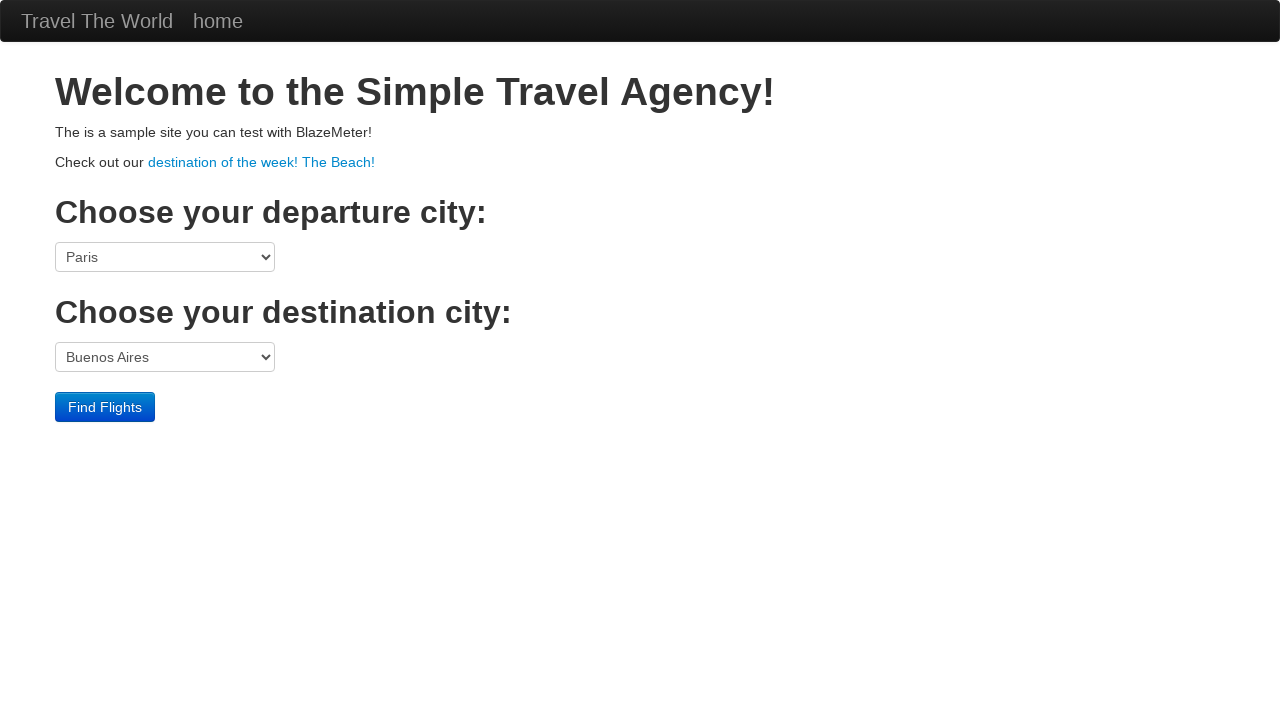

Selected option at index 3 (Portland) from departure city dropdown on select[name='fromPort']
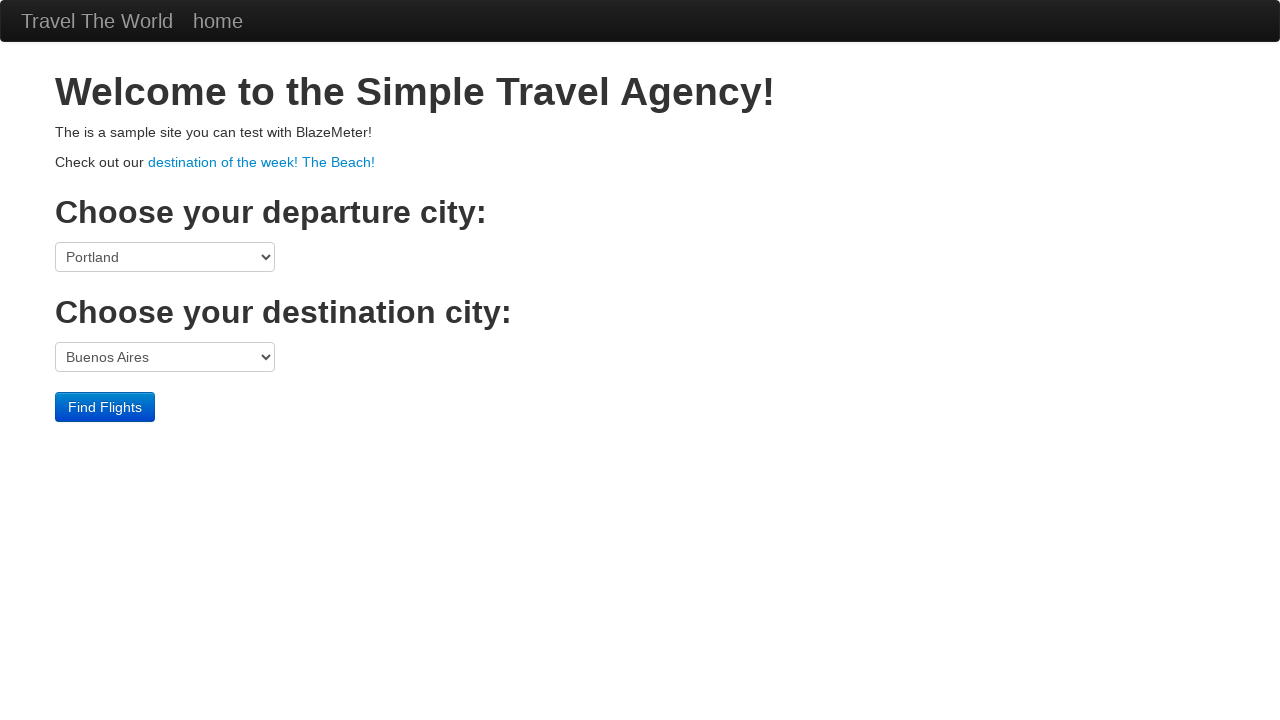

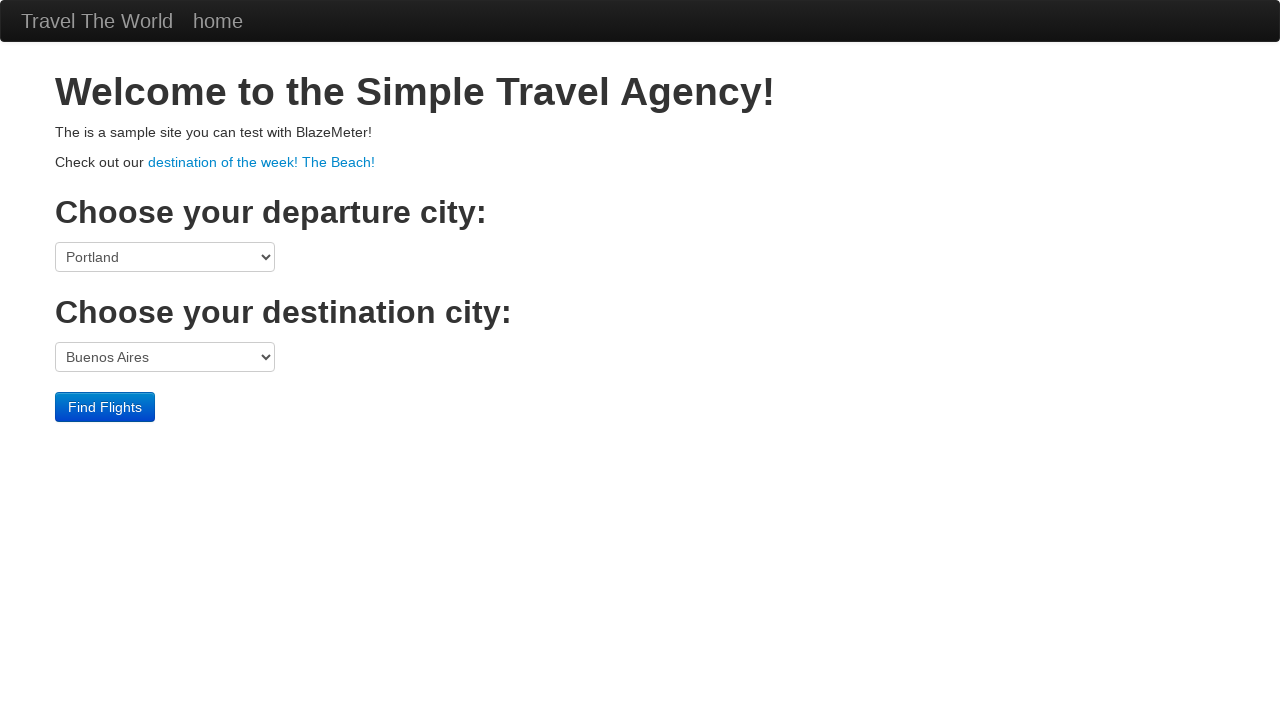